Tests search functionality with invalid keyword to verify error message

Starting URL: https://www.asos.com

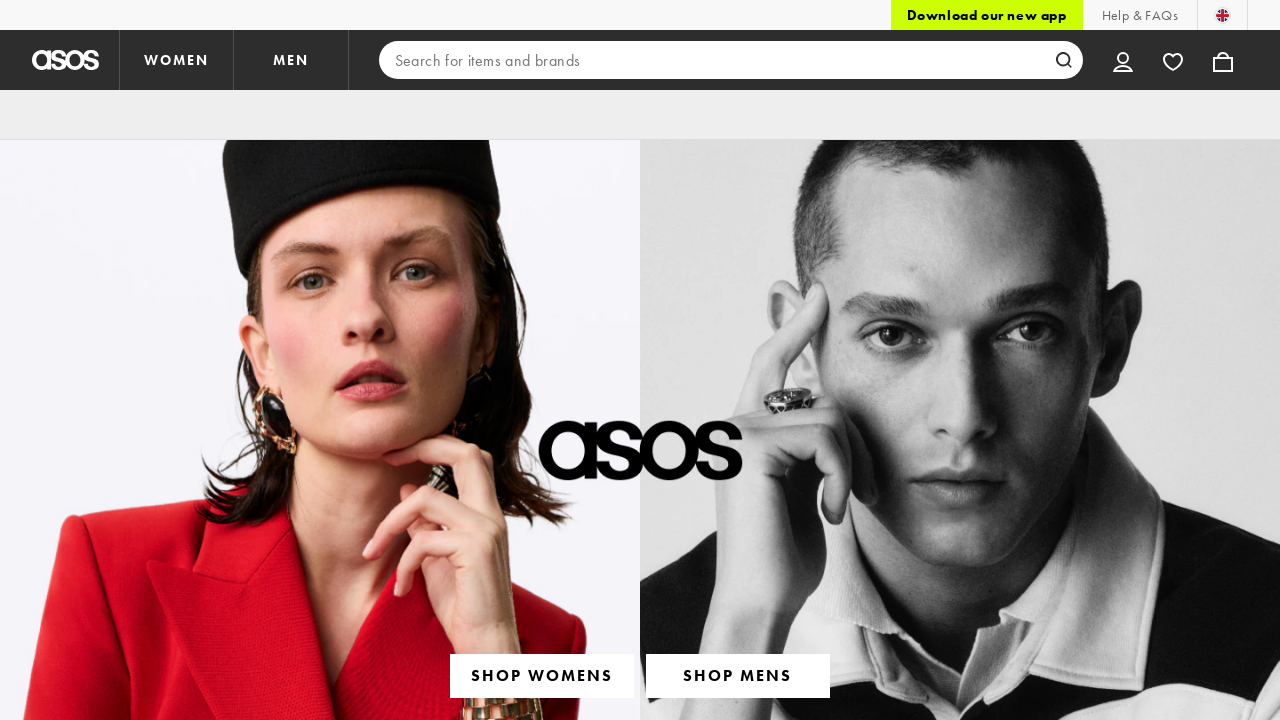

Filled search field with invalid keyword 'xyzabc123nonsense' on input[type='search']
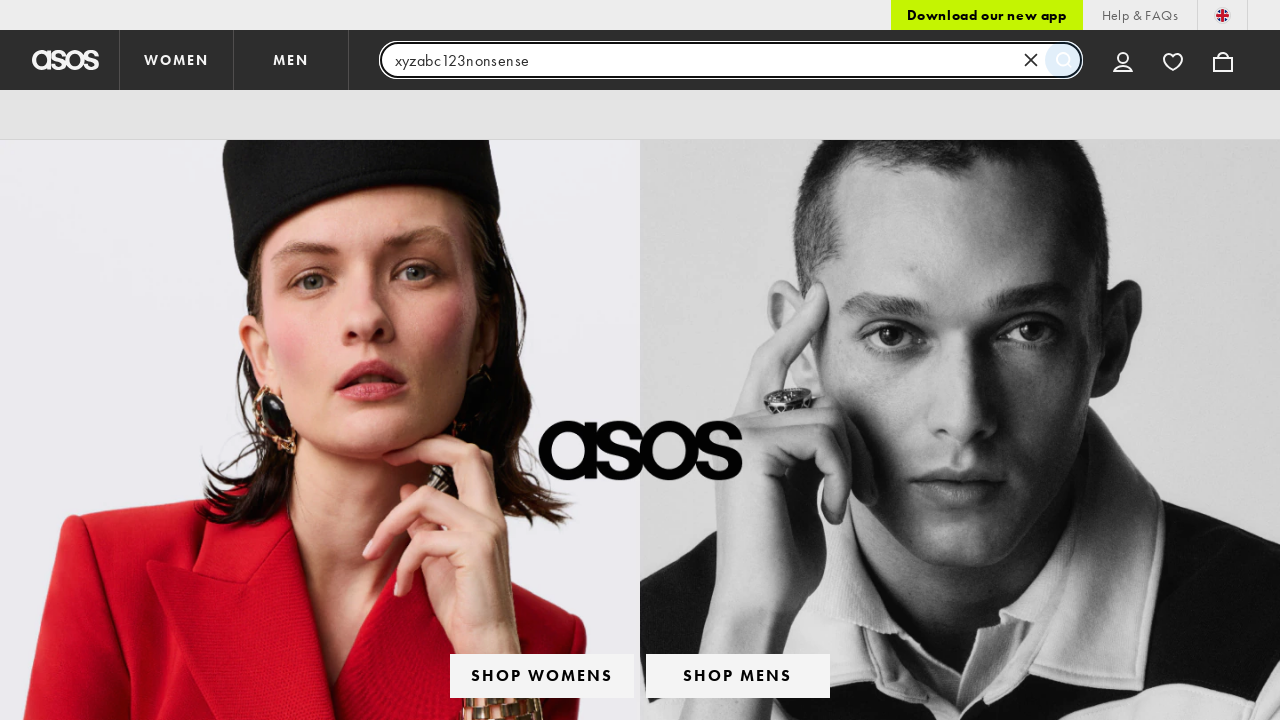

Clicked search button to execute search at (1064, 60) on button[data-testid='search-button-inline']
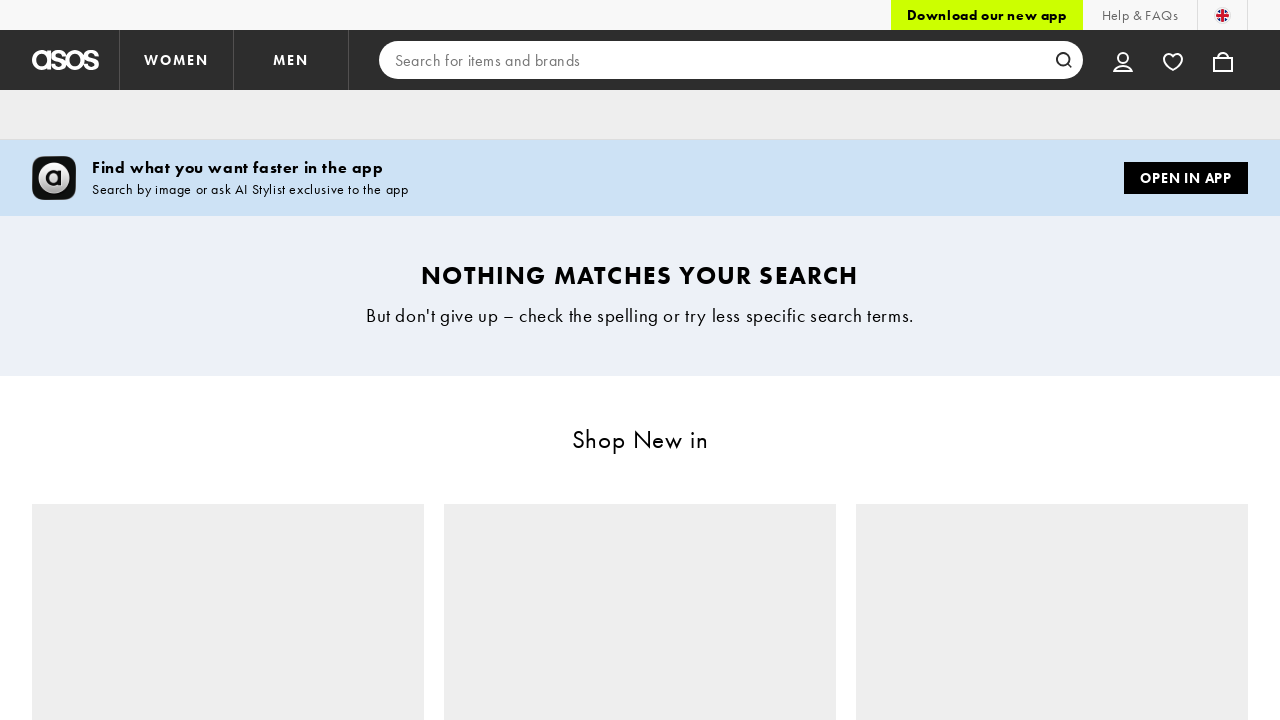

Error message 'NOTHING MATCHES YOUR SEARCH' appeared on page
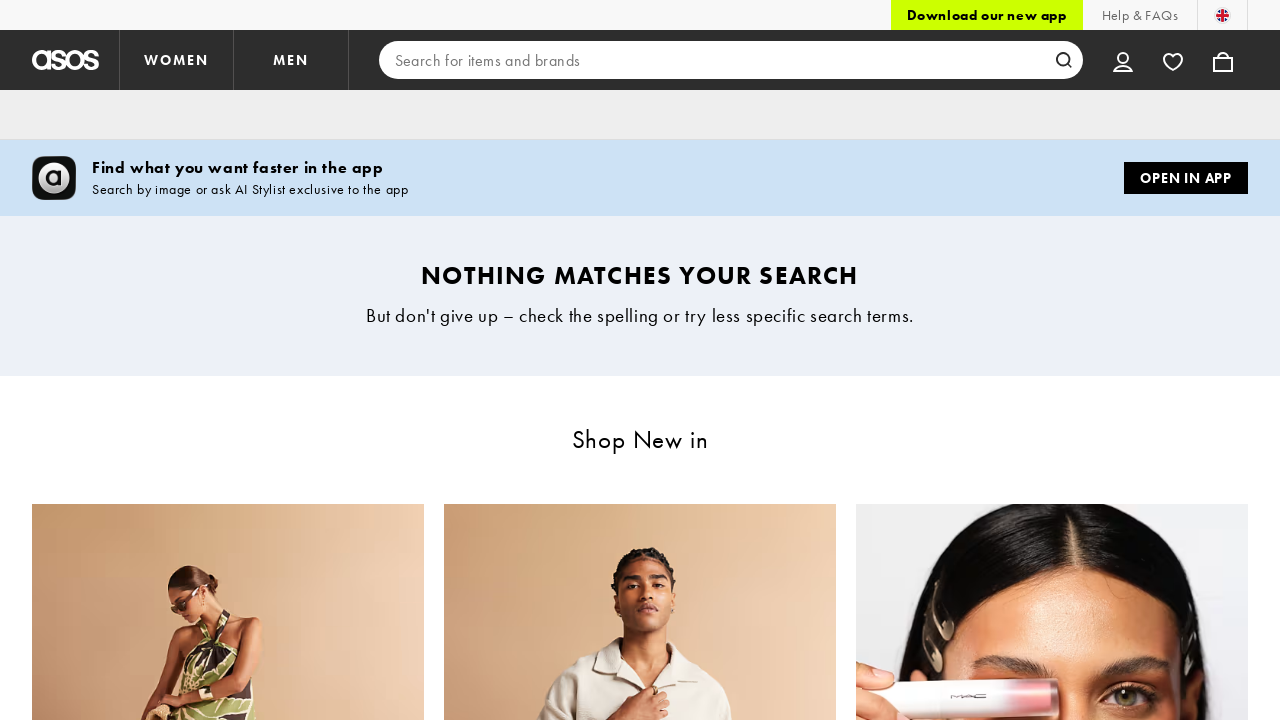

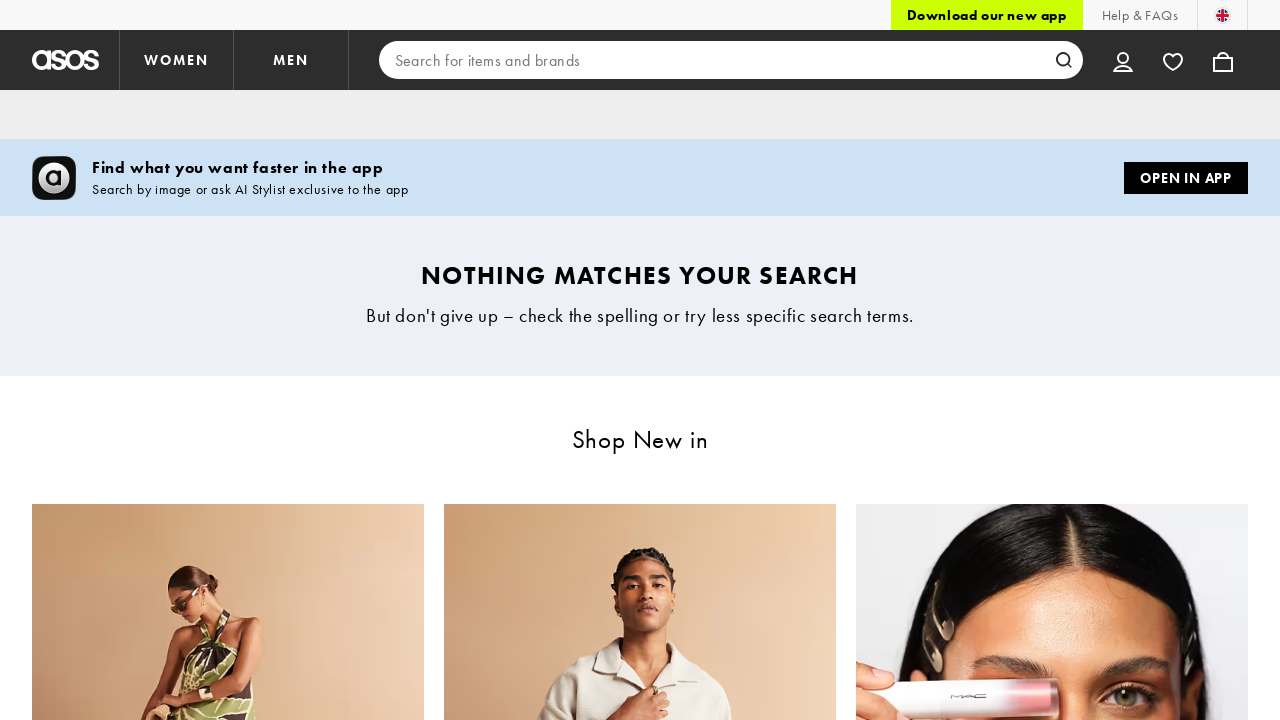